Automates filling out a registration form on an e-commerce test playground site, including personal details, password, newsletter subscription preference, and terms agreement, then submits the form.

Starting URL: https://ecommerce-playground.lambdatest.io/index.php?route=account/register

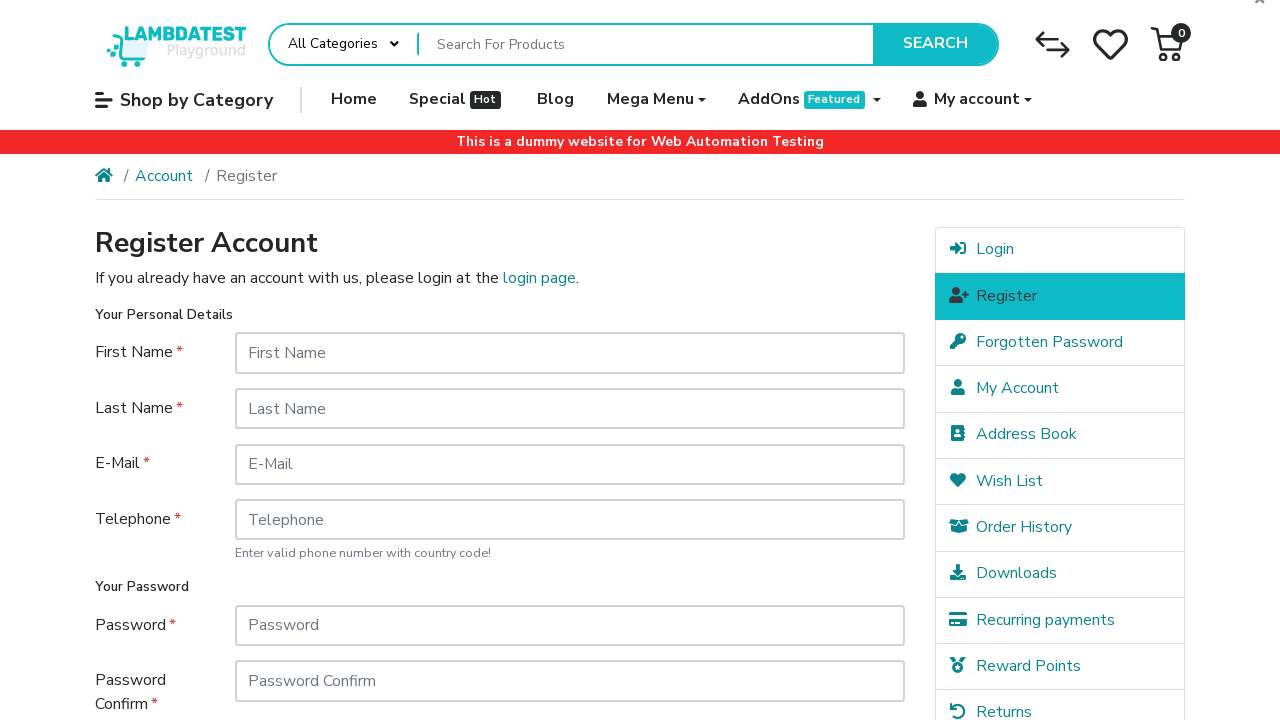

Filled first name field with 'Marcus' on #input-firstname
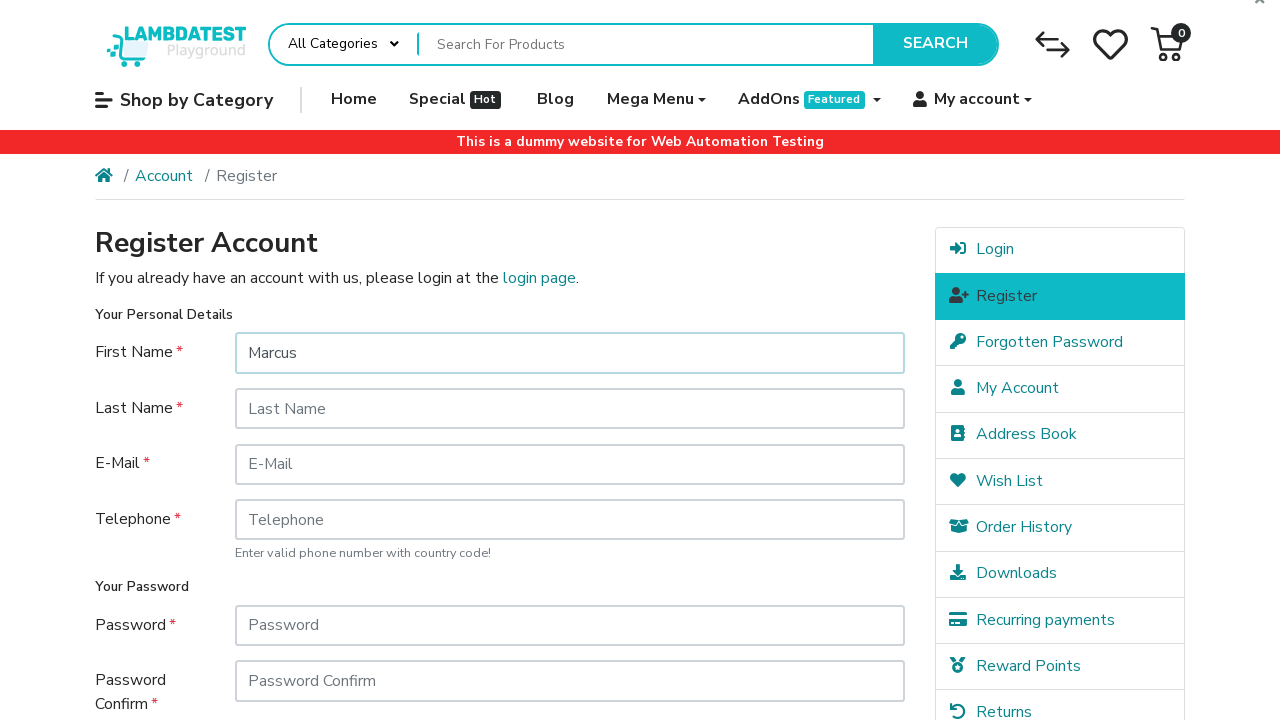

Filled last name field with 'Thompson' on #input-lastname
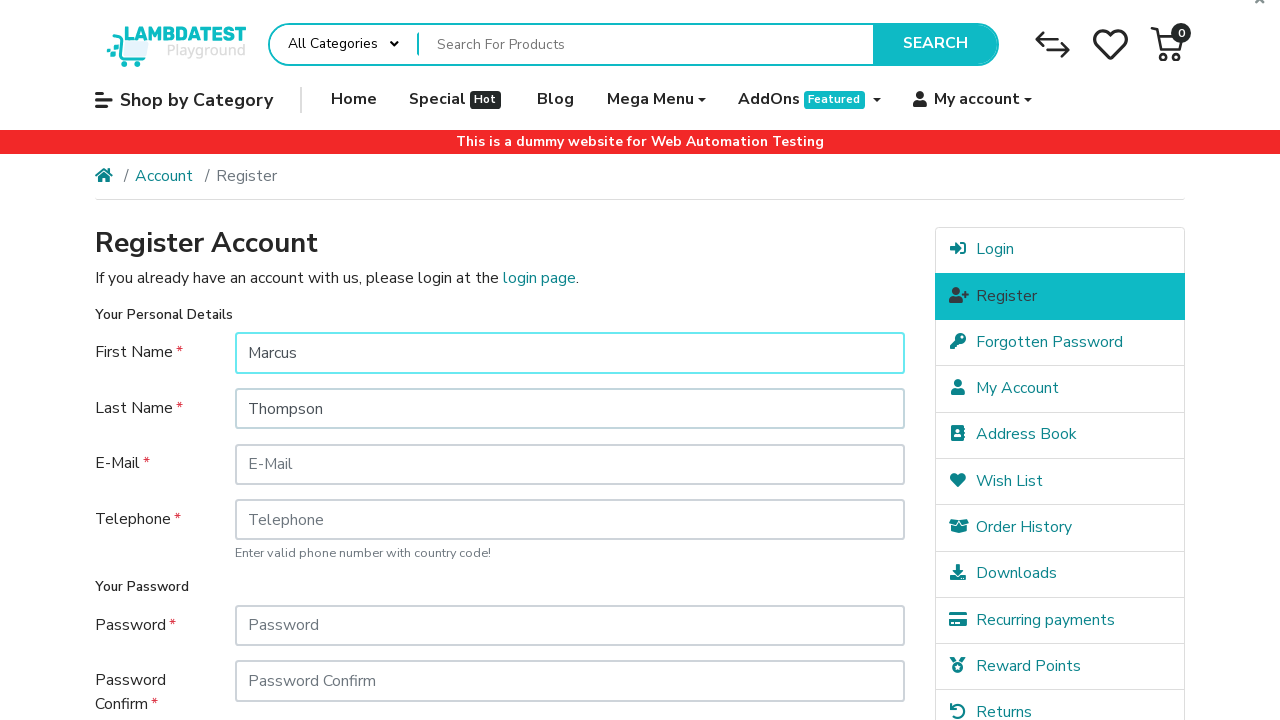

Filled email field with 'marcus.thompson@testuser84729.example.com' on #input-email
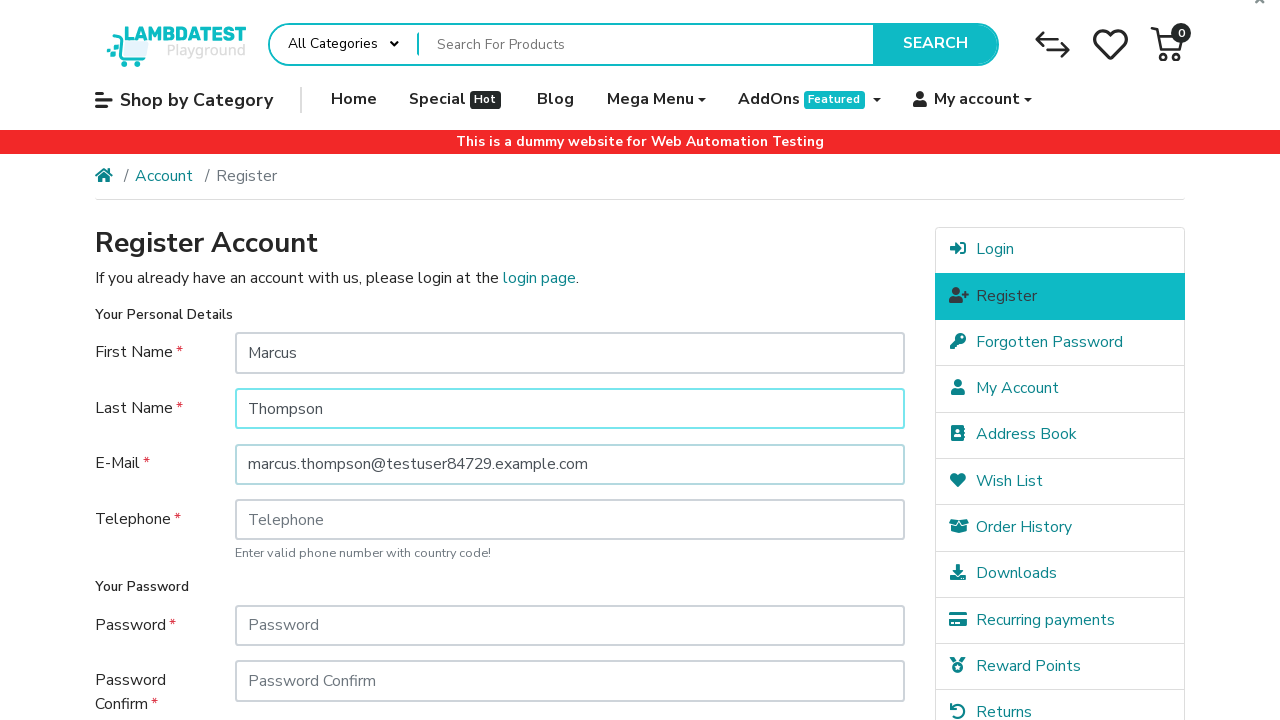

Filled telephone field with '415-555-8742' on #input-telephone
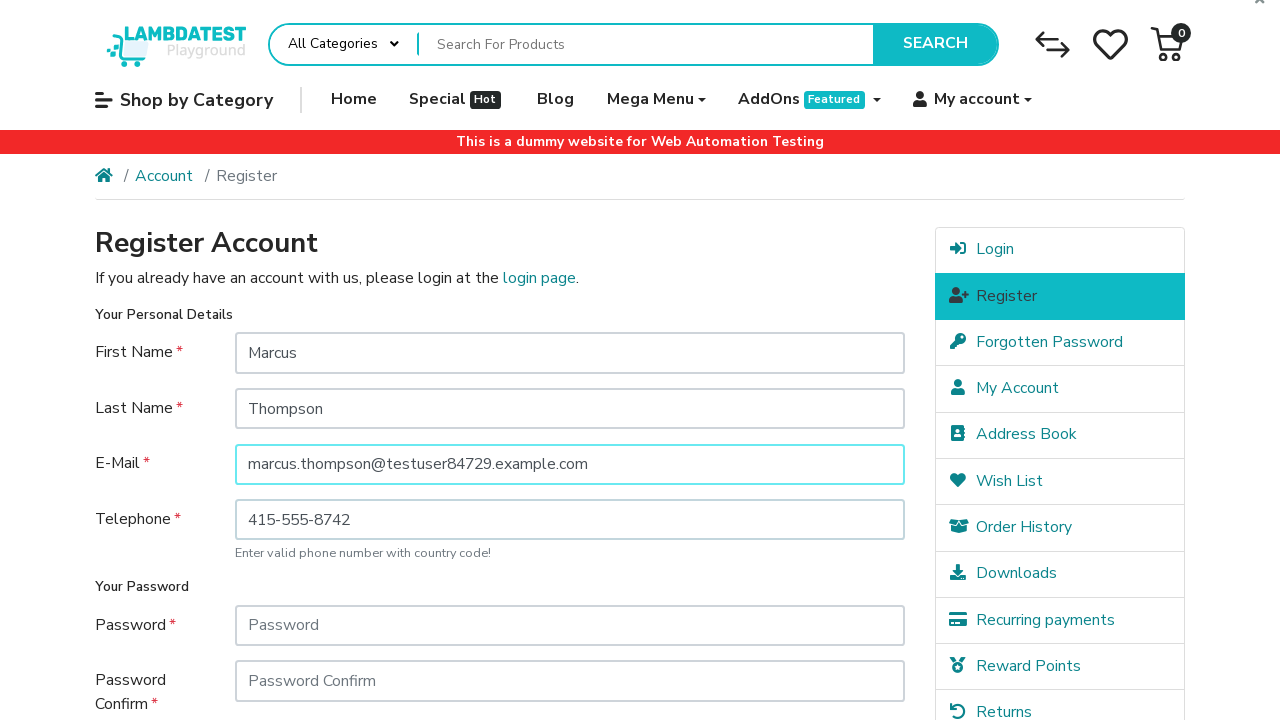

Filled password field with secure password on #input-password
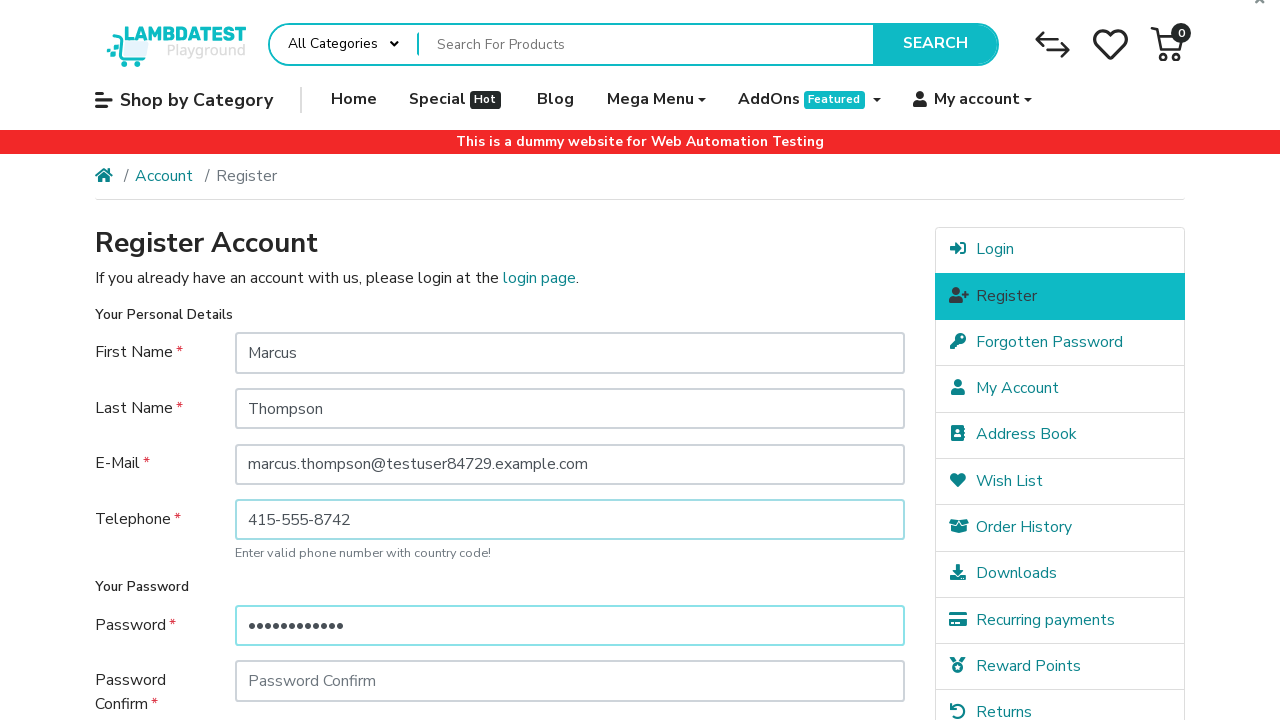

Filled password confirmation field on #input-confirm
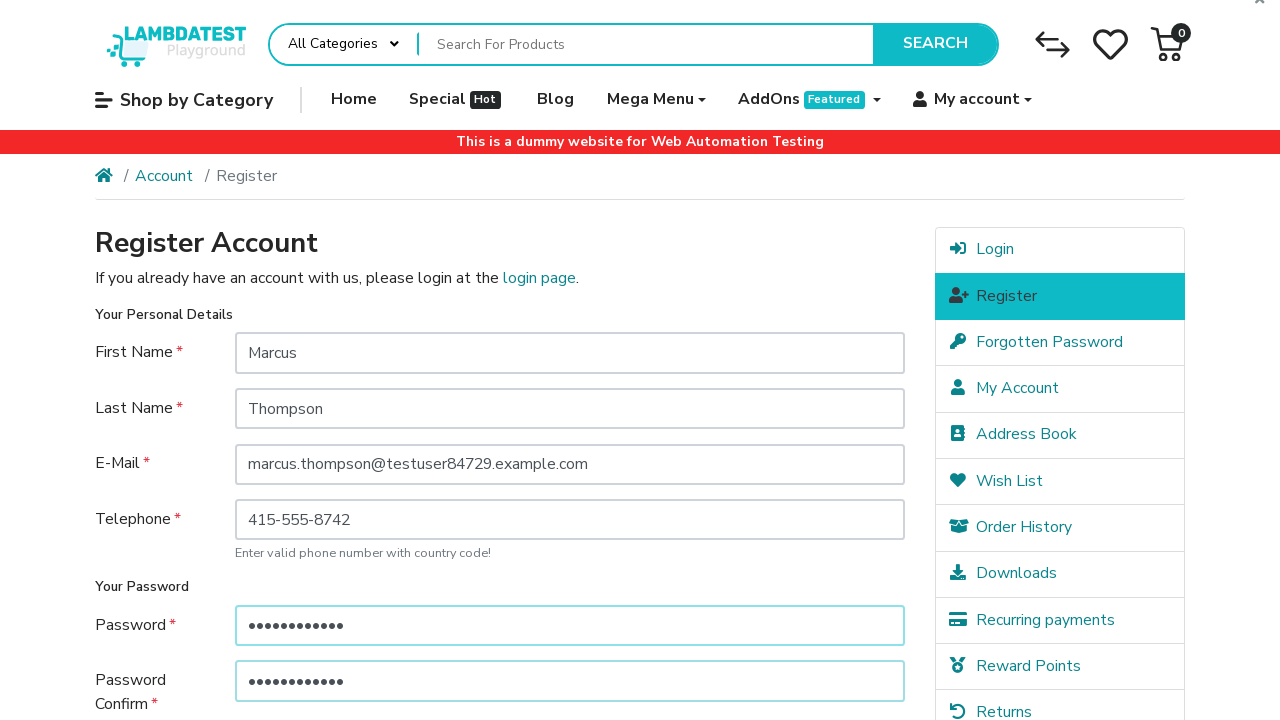

Clicked newsletter subscription 'No' option at (347, 514) on xpath=//fieldset[3]//div[2]/label
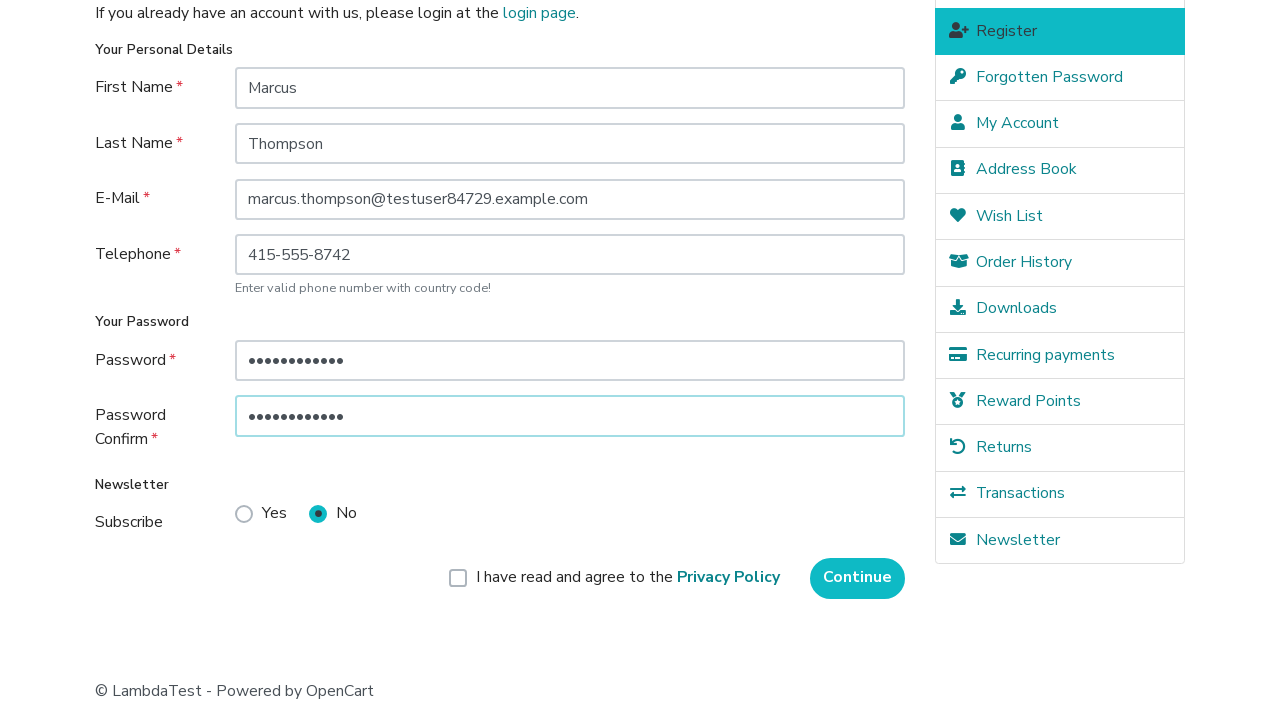

Clicked agree to terms checkbox at (628, 578) on xpath=//form/div/div/div/label
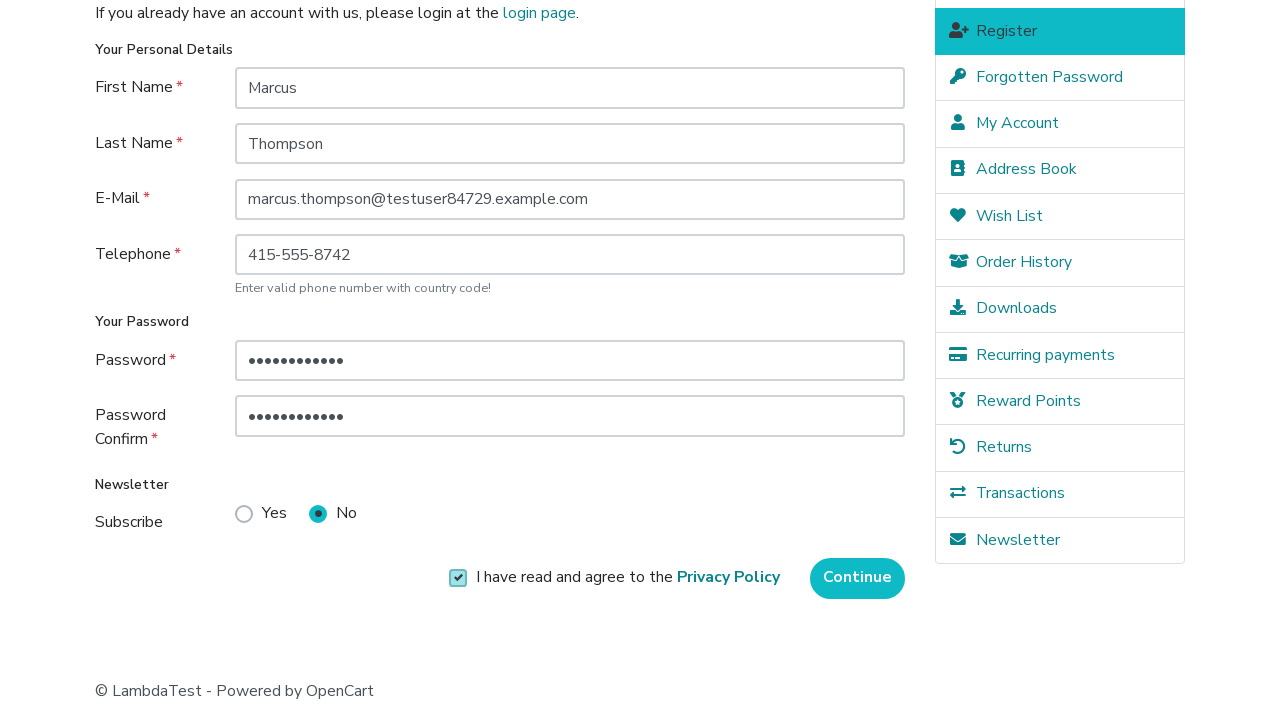

Clicked continue button to submit registration form at (858, 578) on xpath=//form/div/div/input[@type='submit']
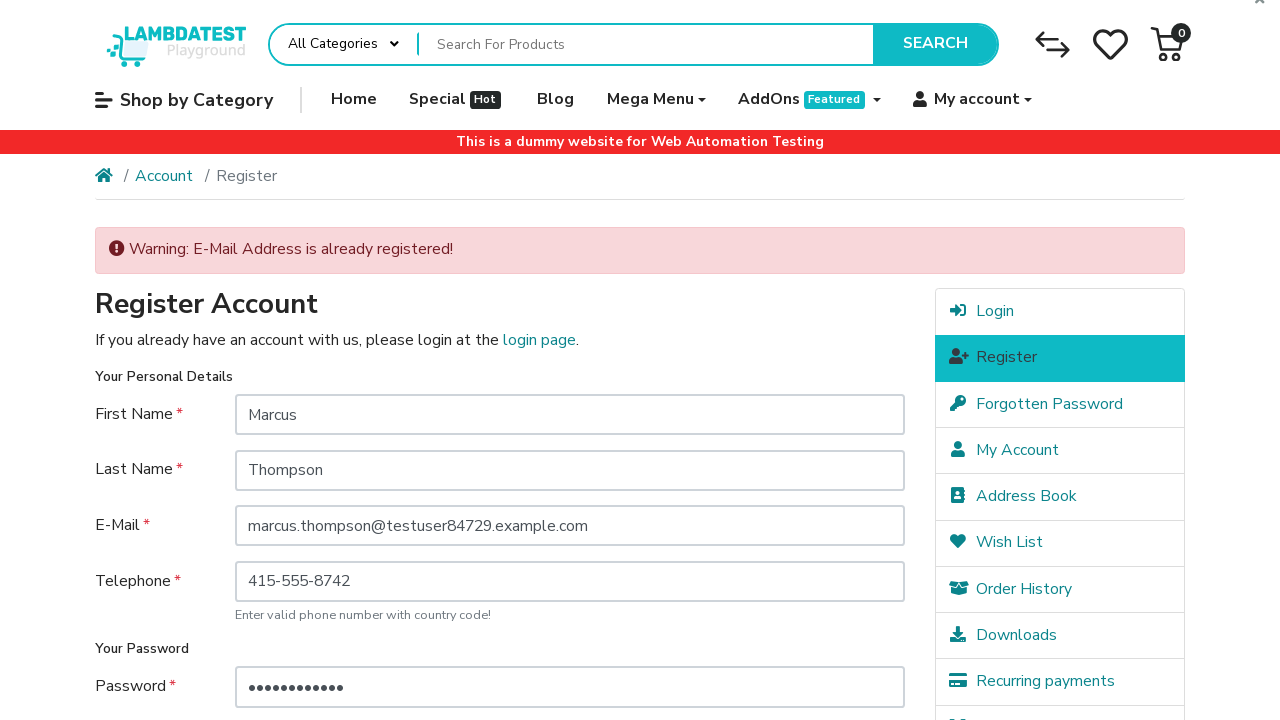

Scrolled down 200 pixels to view results
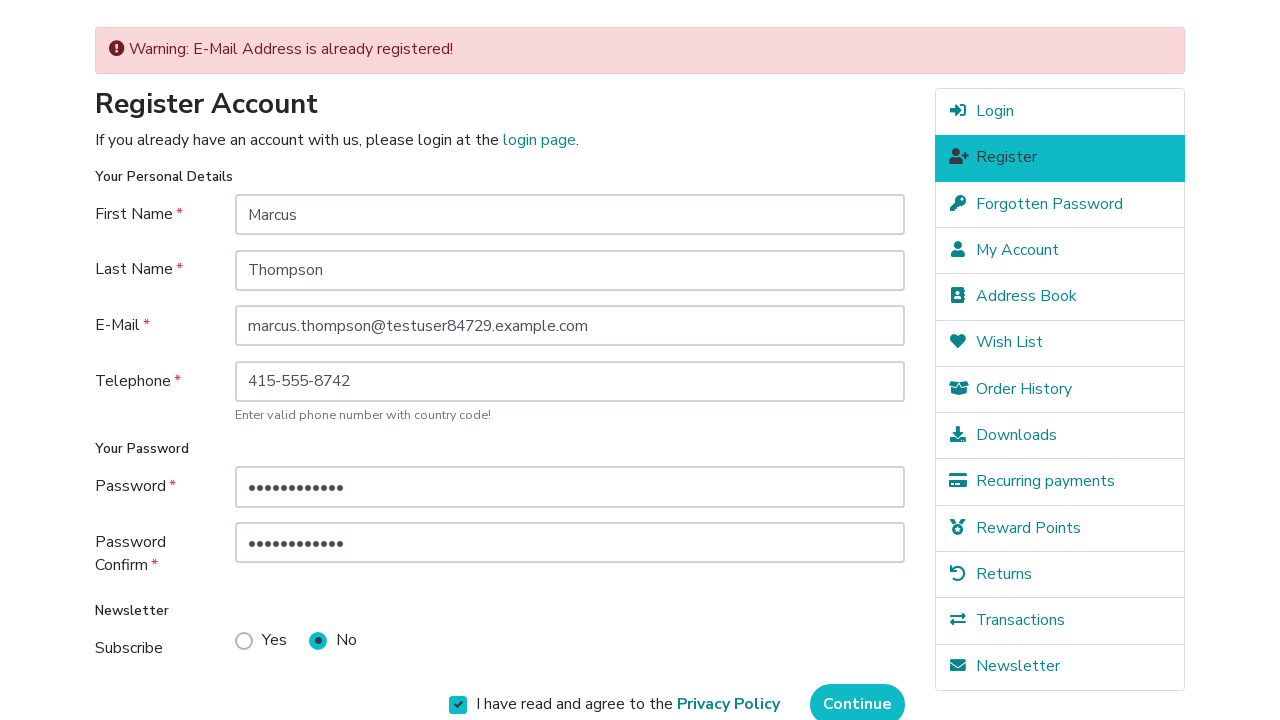

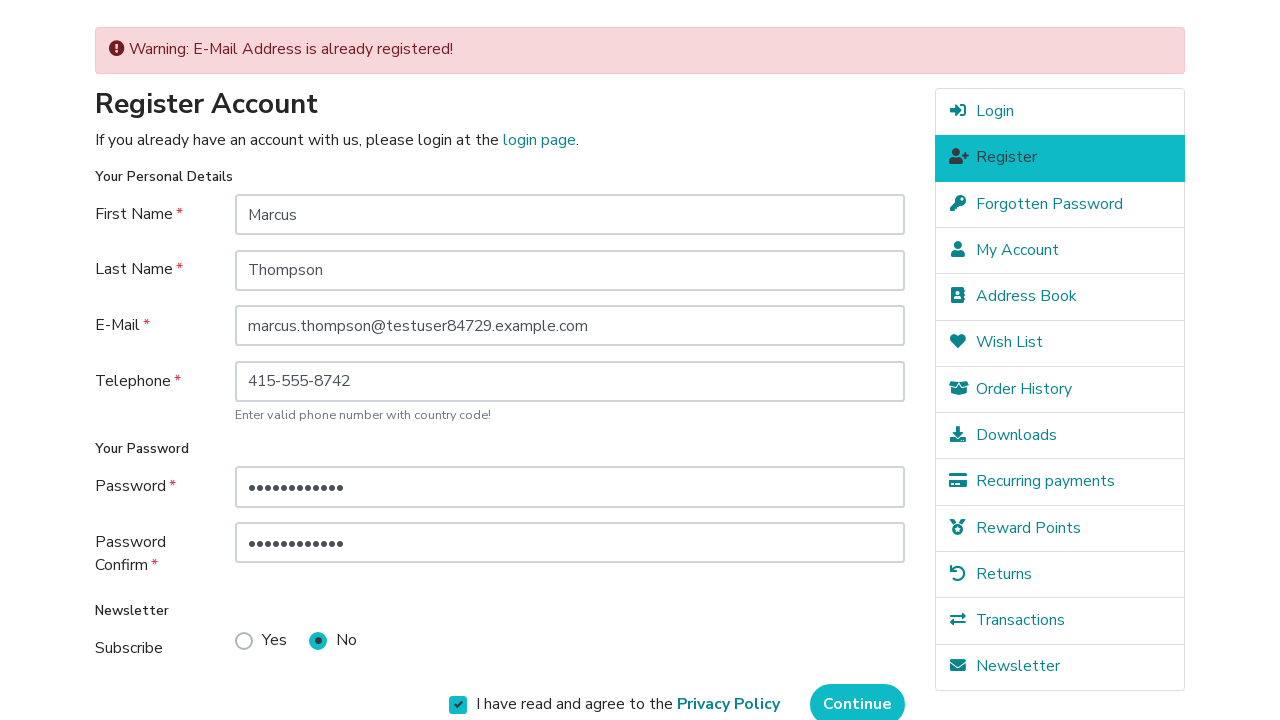